Tests adding elements by clicking an "Add Element" button and verifying a delete button appears

Starting URL: https://the-internet.herokuapp.com/add_remove_elements/

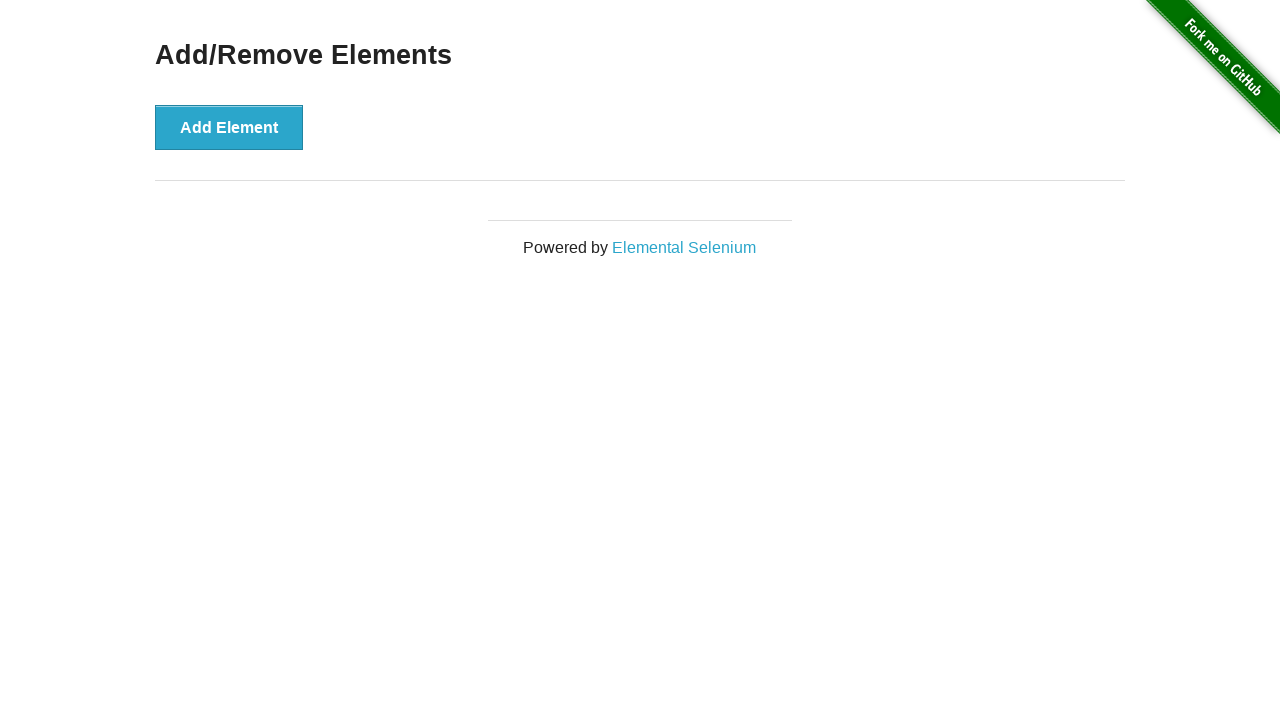

Waited for content area to load
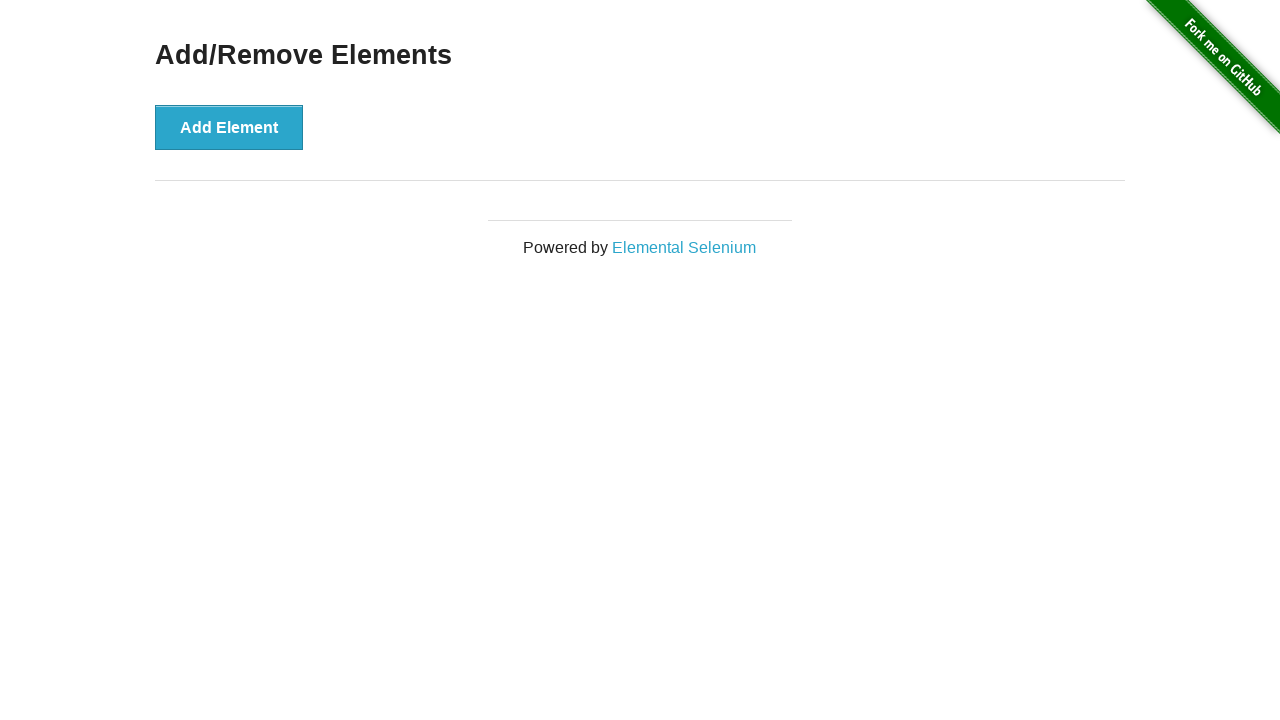

Clicked Add Element button at (229, 127) on button[onclick='addElement()']
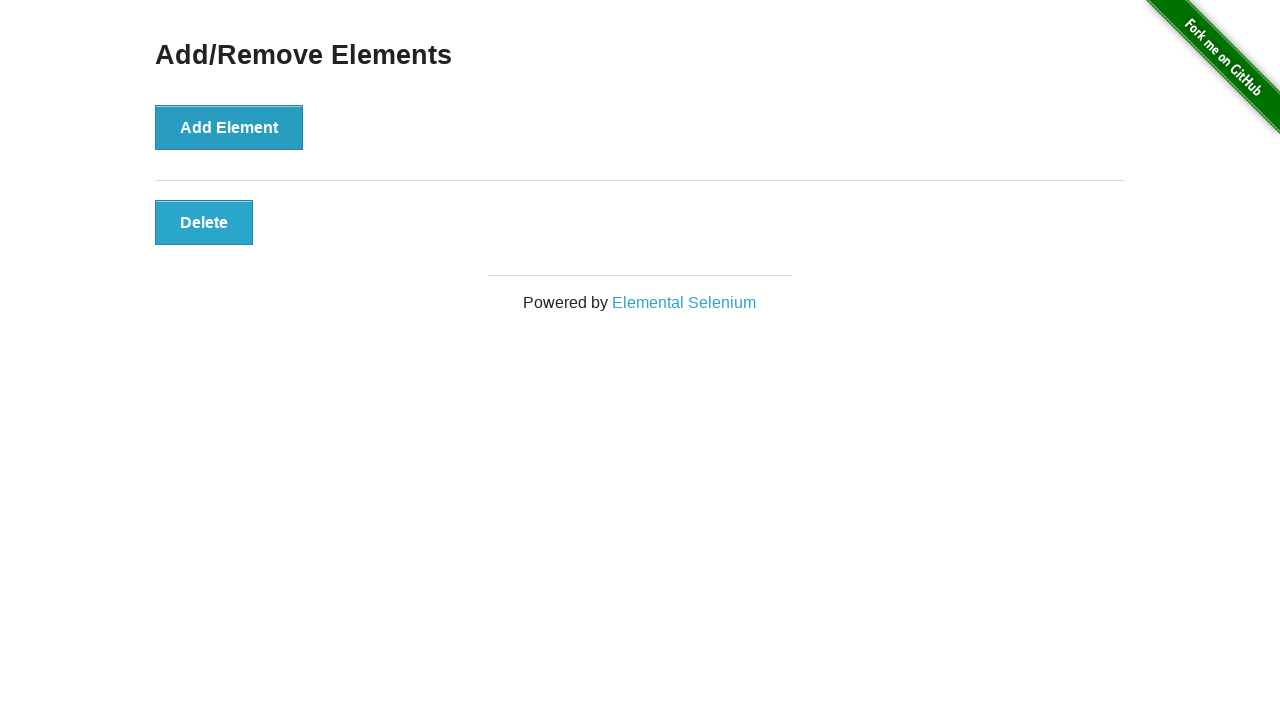

Delete button appeared after adding element
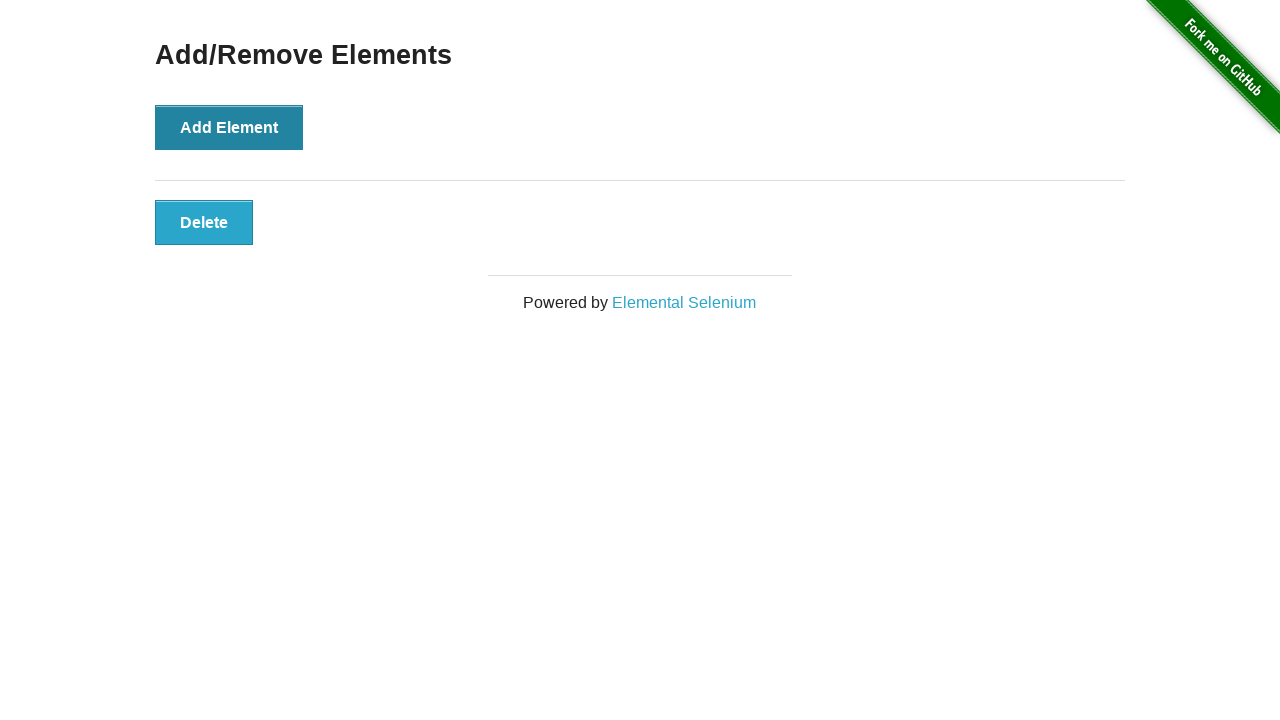

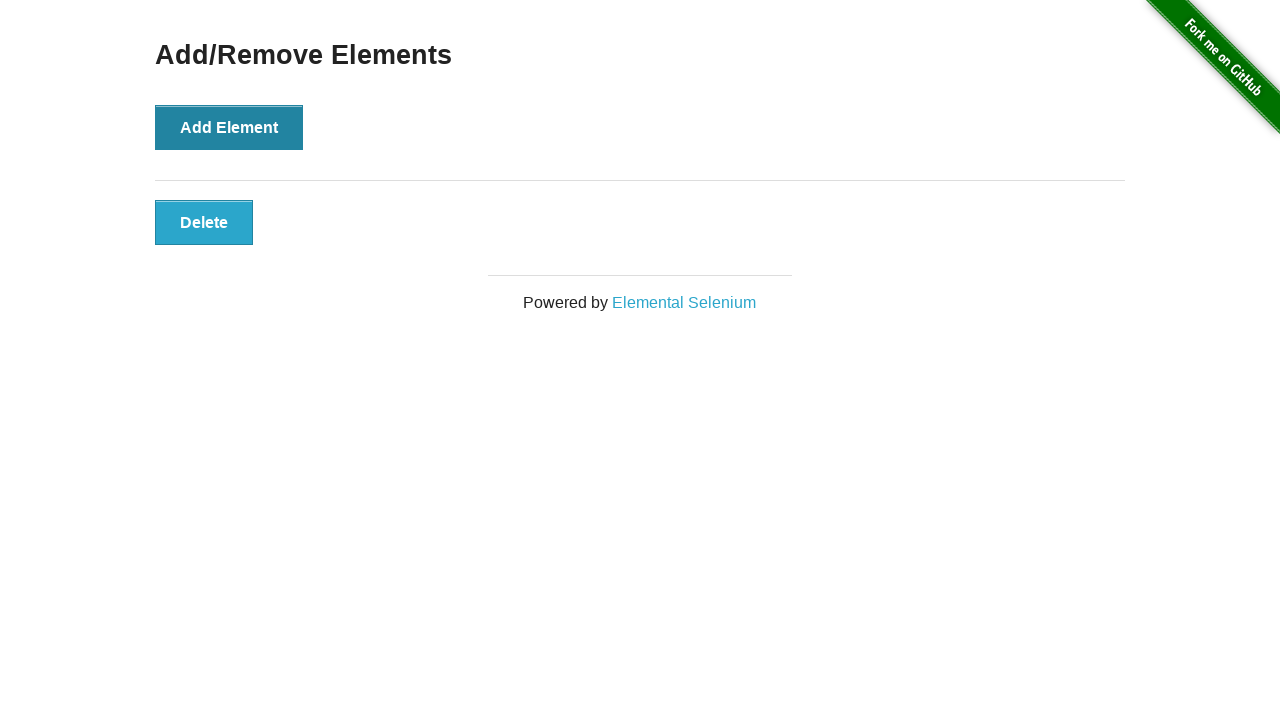